Tests keyboard input functionality by clicking on a name field, entering text, and clicking a button on the Formy keypress test page.

Starting URL: https://formy-project.herokuapp.com/keypress

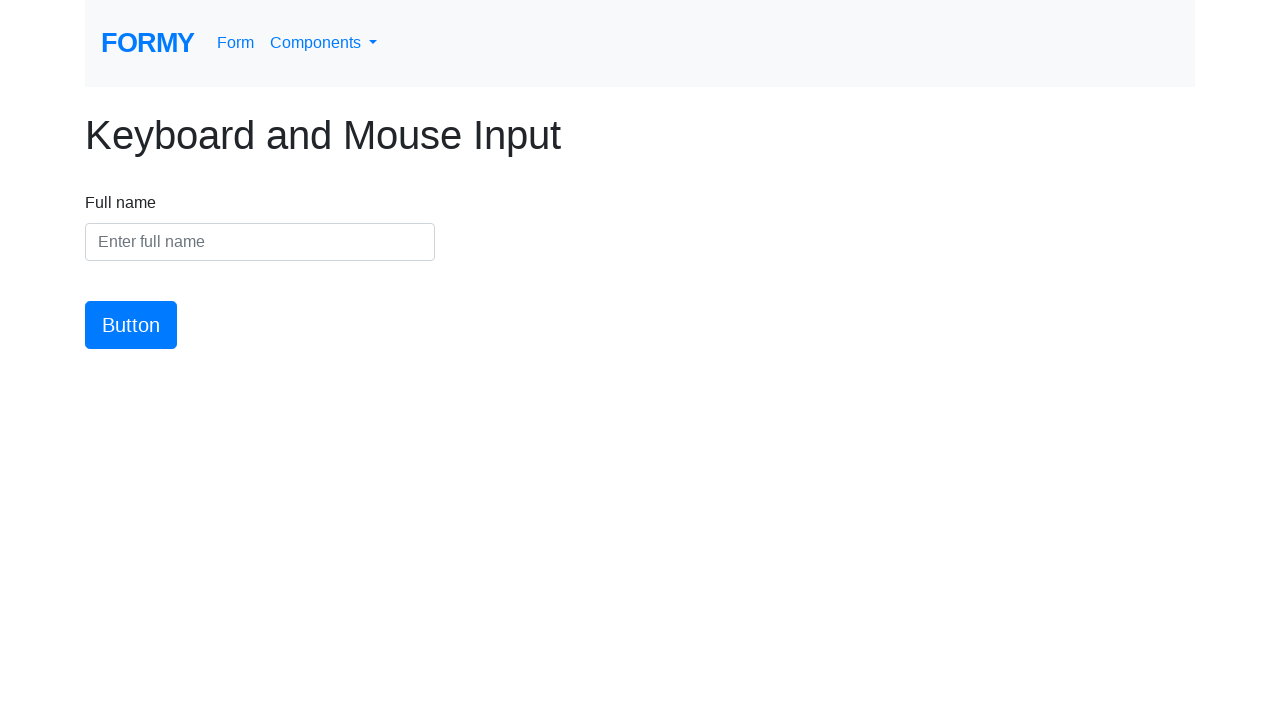

Clicked on the name input field at (260, 242) on #name
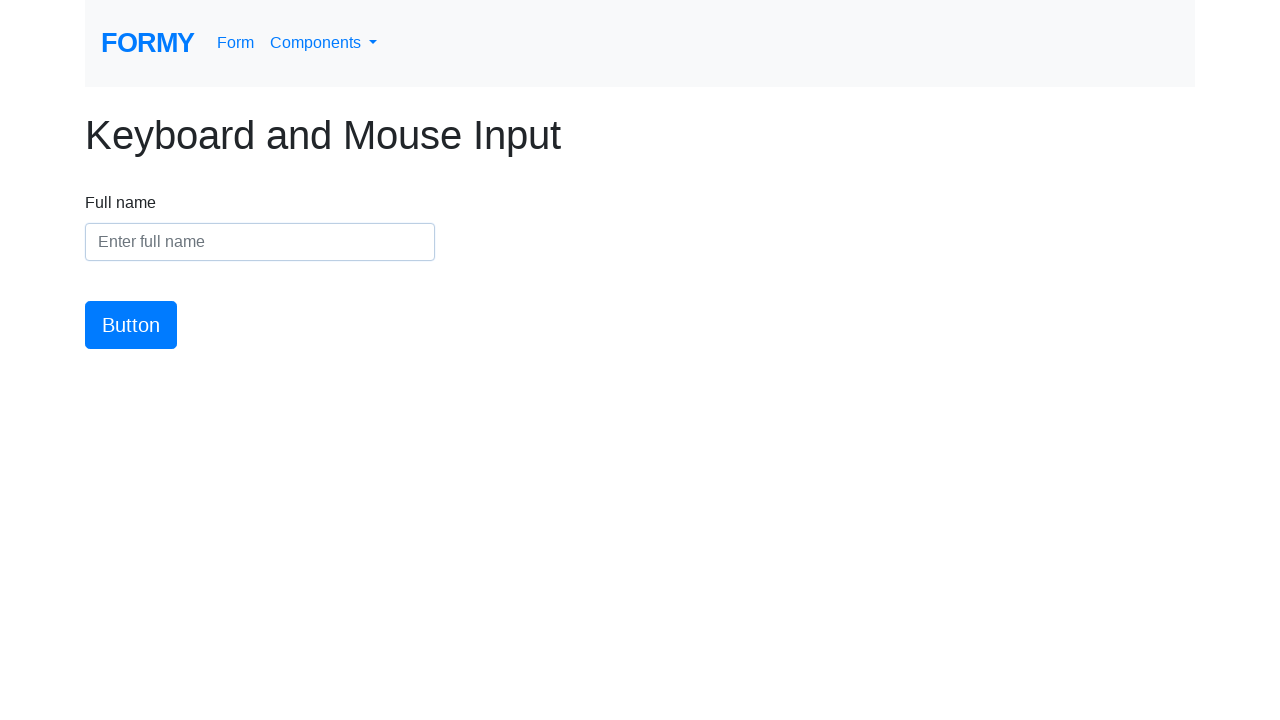

Entered 'Test Test' into the name field on #name
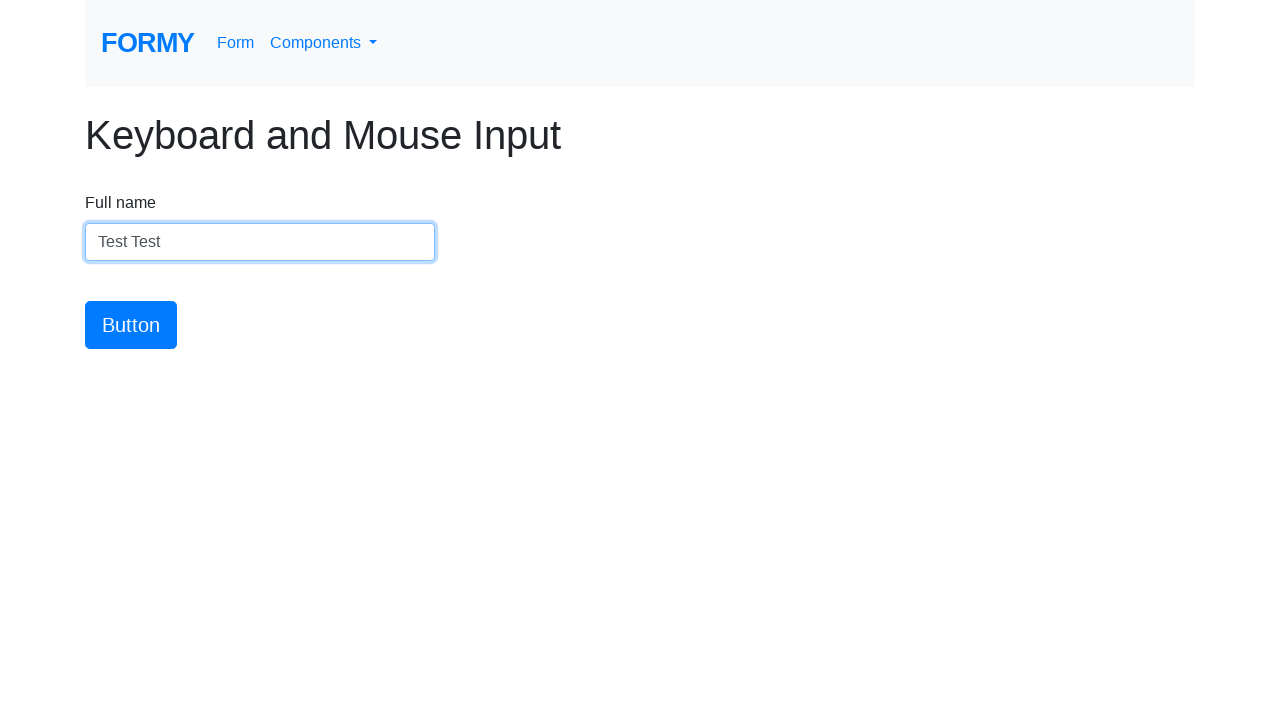

Clicked the submit button at (131, 325) on #button
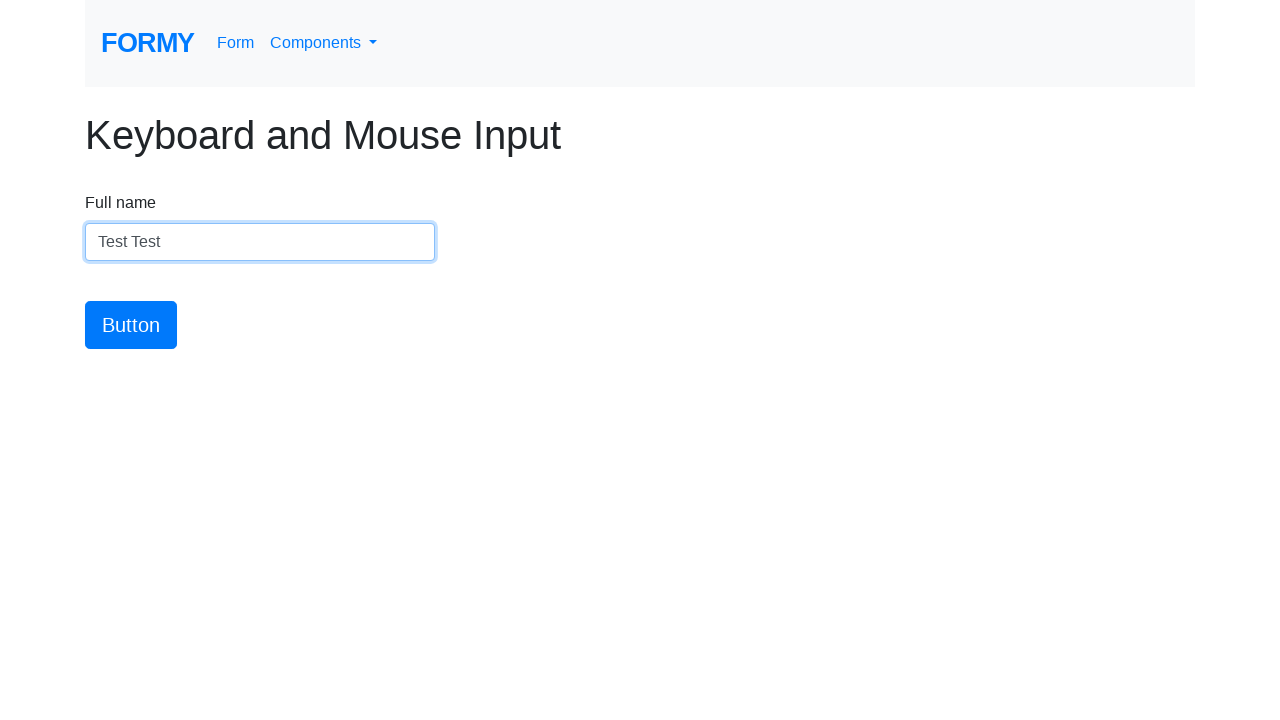

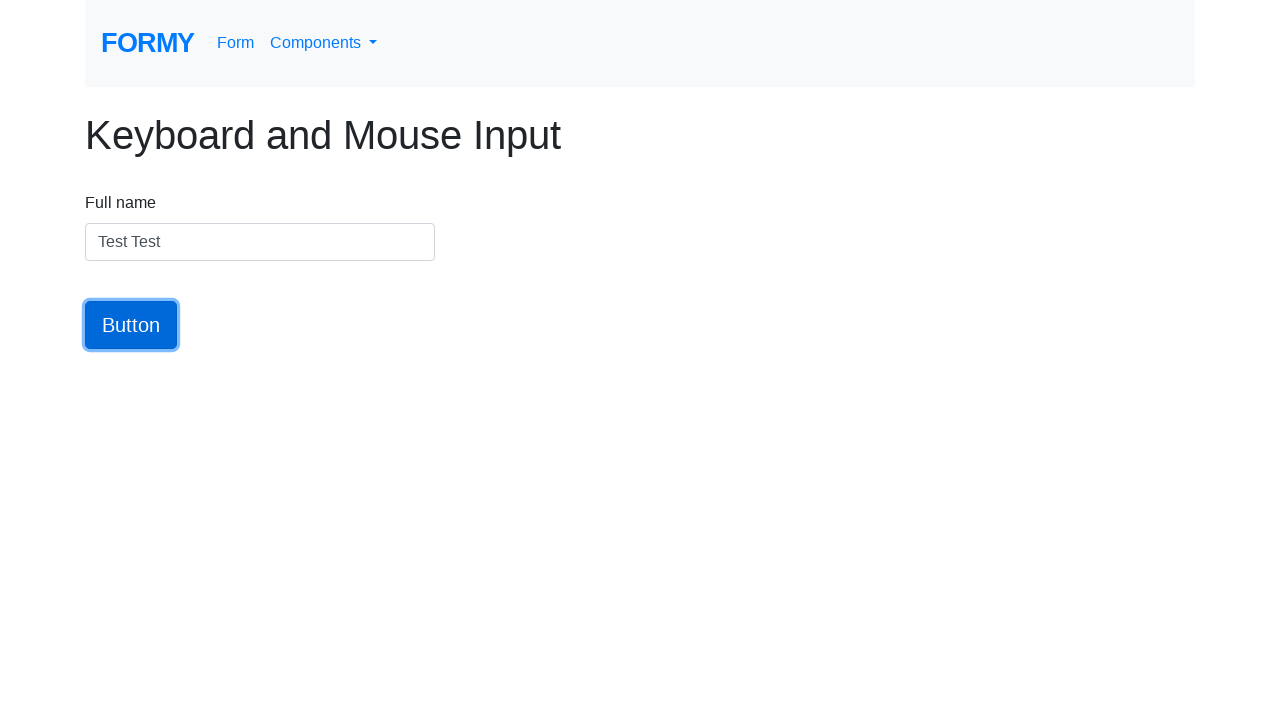